Tests editing an existing record in the web table

Starting URL: https://demoqa.com/elements

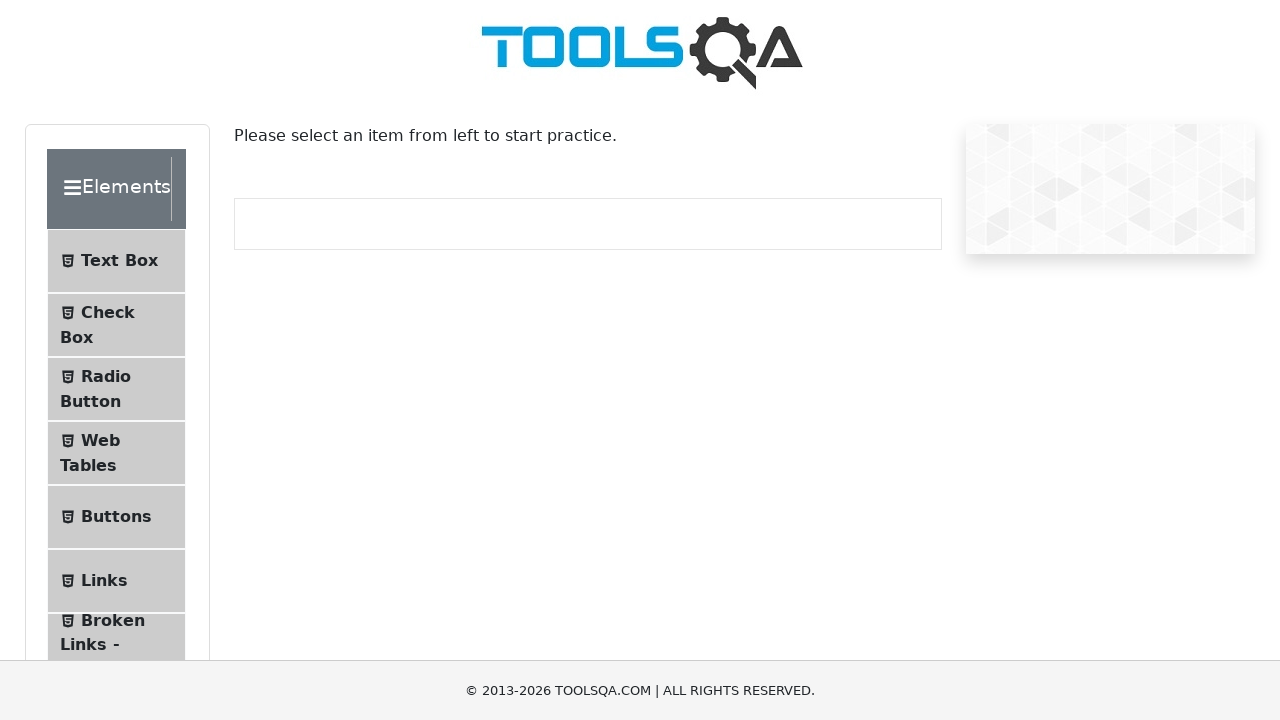

Clicked on Web Tables navigation item at (116, 453) on #item-3
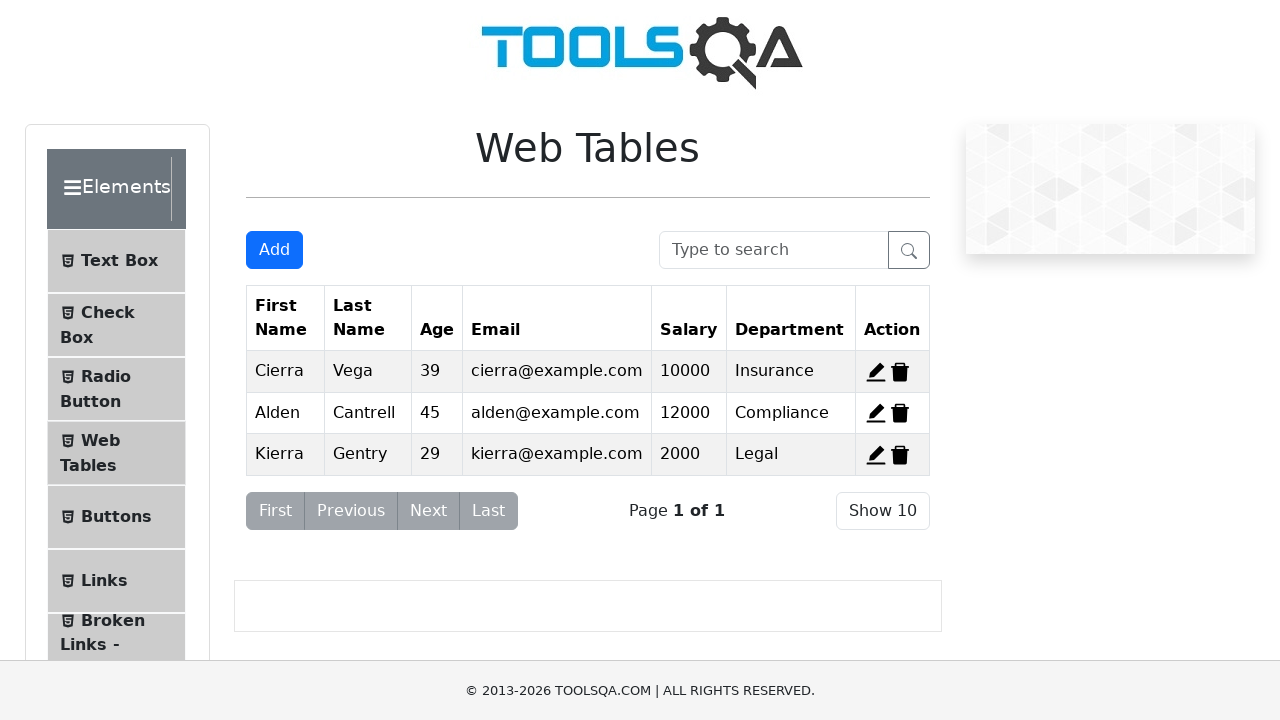

Clicked edit button for record 2 at (876, 413) on #edit-record-2
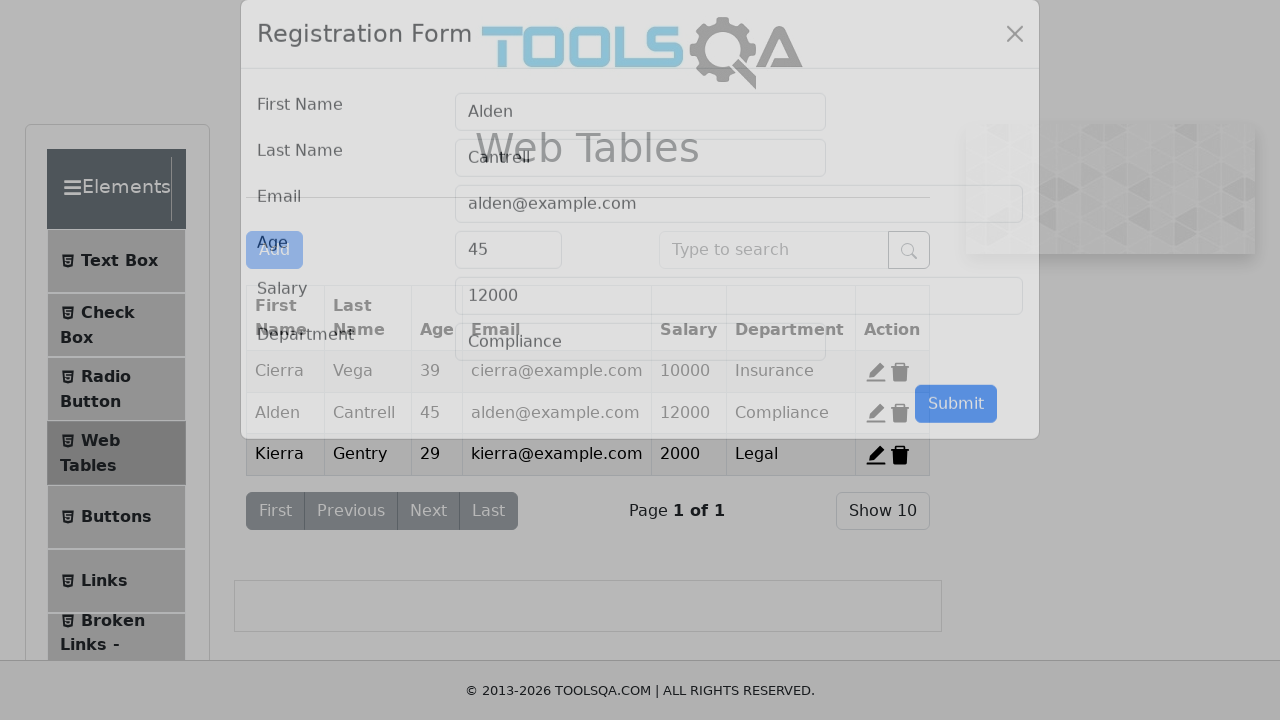

Filled first name field with 'Test' on #firstName
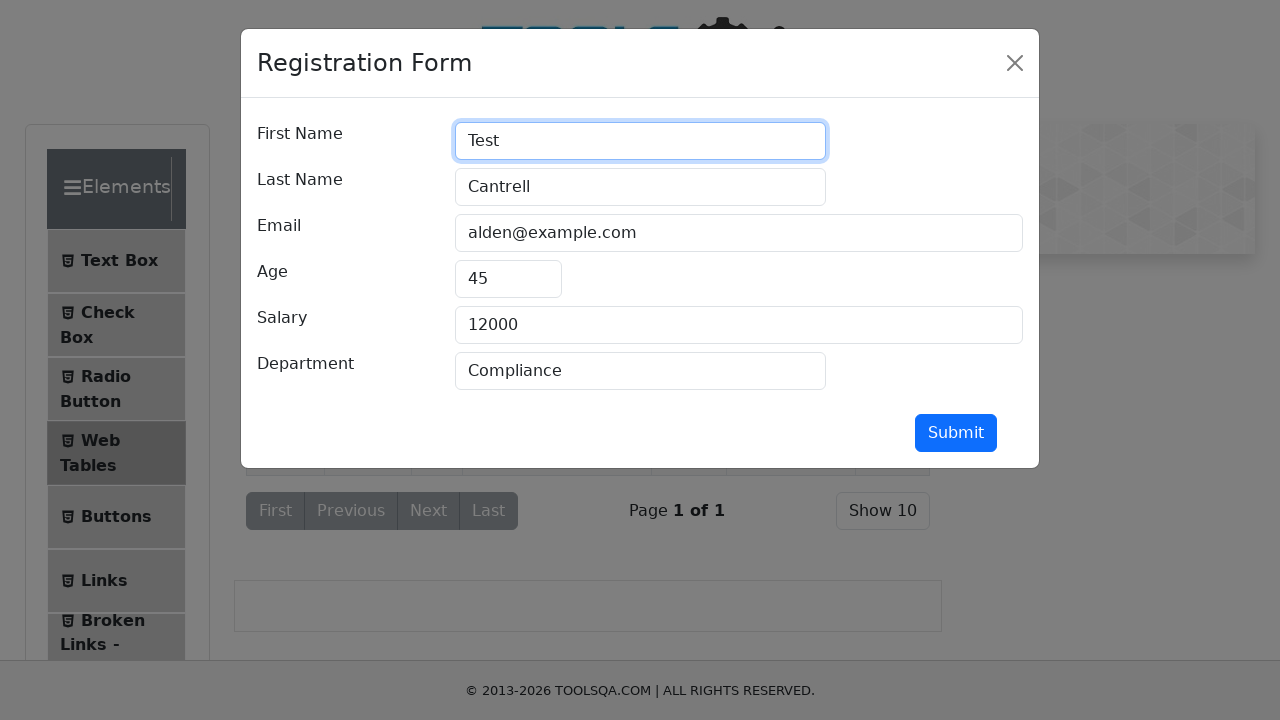

Clicked submit button to save changes at (956, 433) on #submit
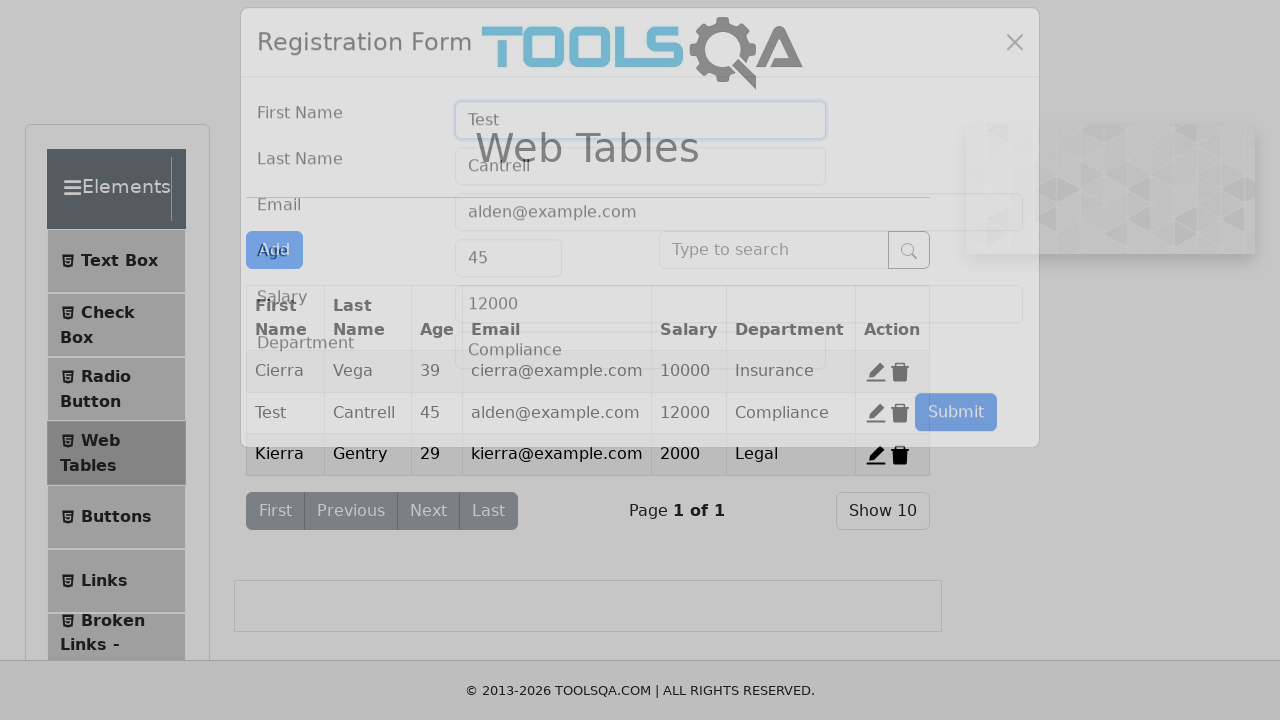

Verified that record was successfully updated with new first name 'Test'
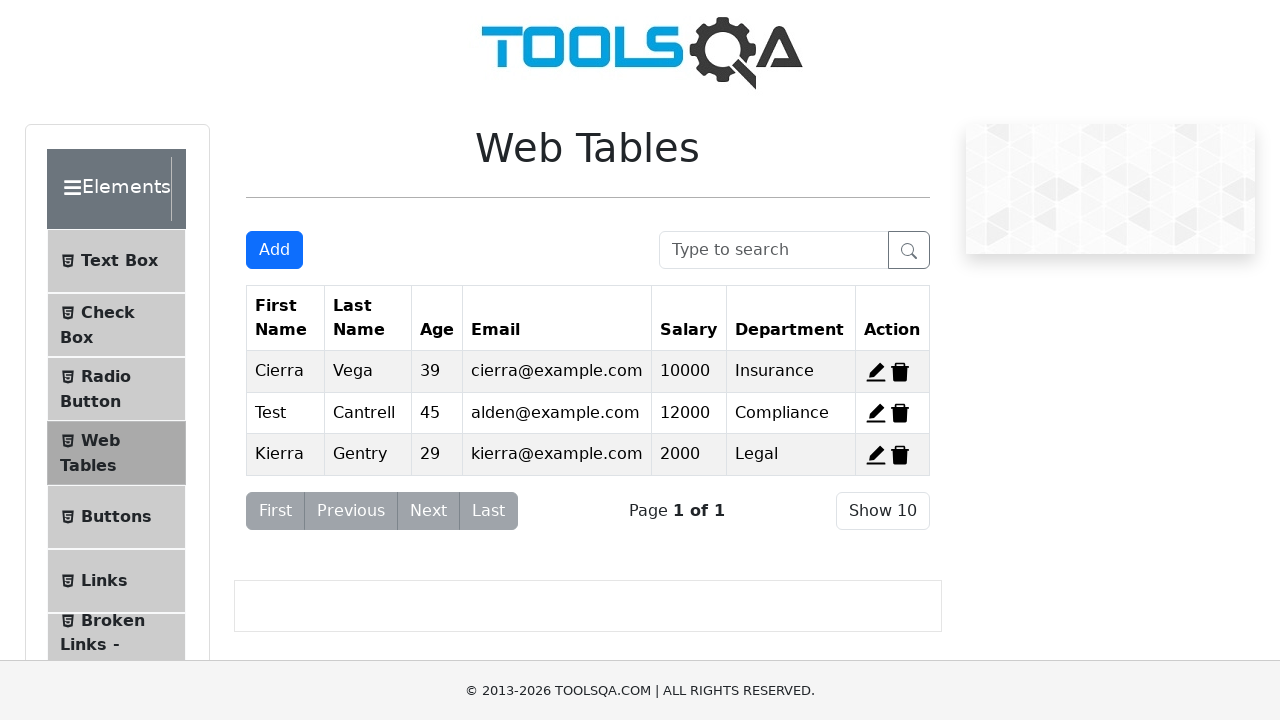

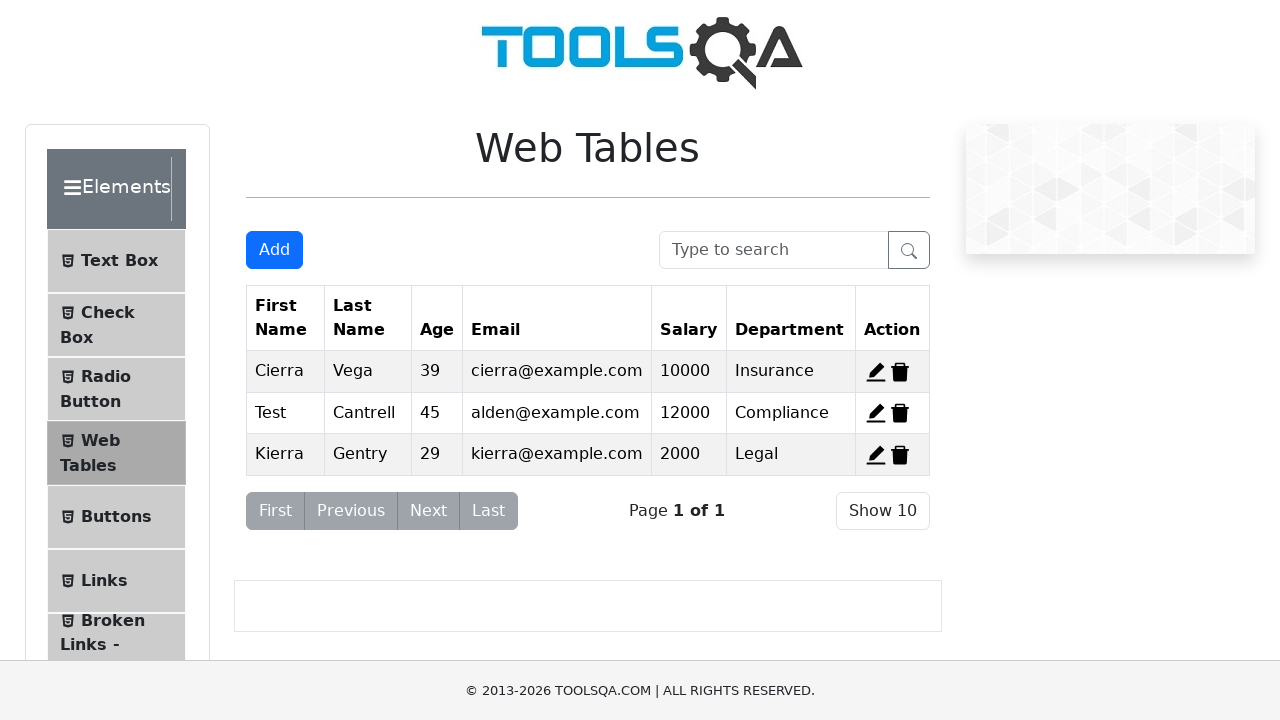